Tests the jQuery UI Sortable interaction feature by navigating through various sortable demos including connect lists, display as grid, drop placeholder, handle empty lists, include/exclude items, and portlets.

Starting URL: https://jqueryui.com/

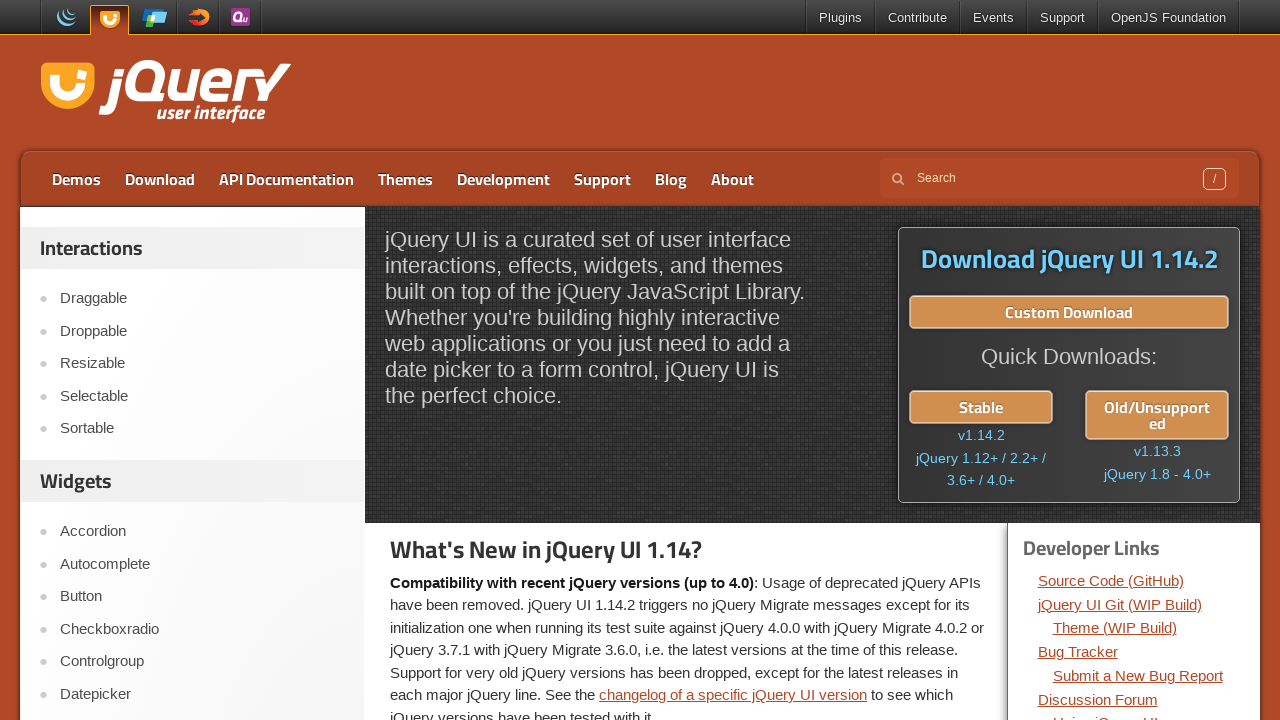

Clicked on Sortable link at (202, 429) on internal:role=link[name="Sortable"i]
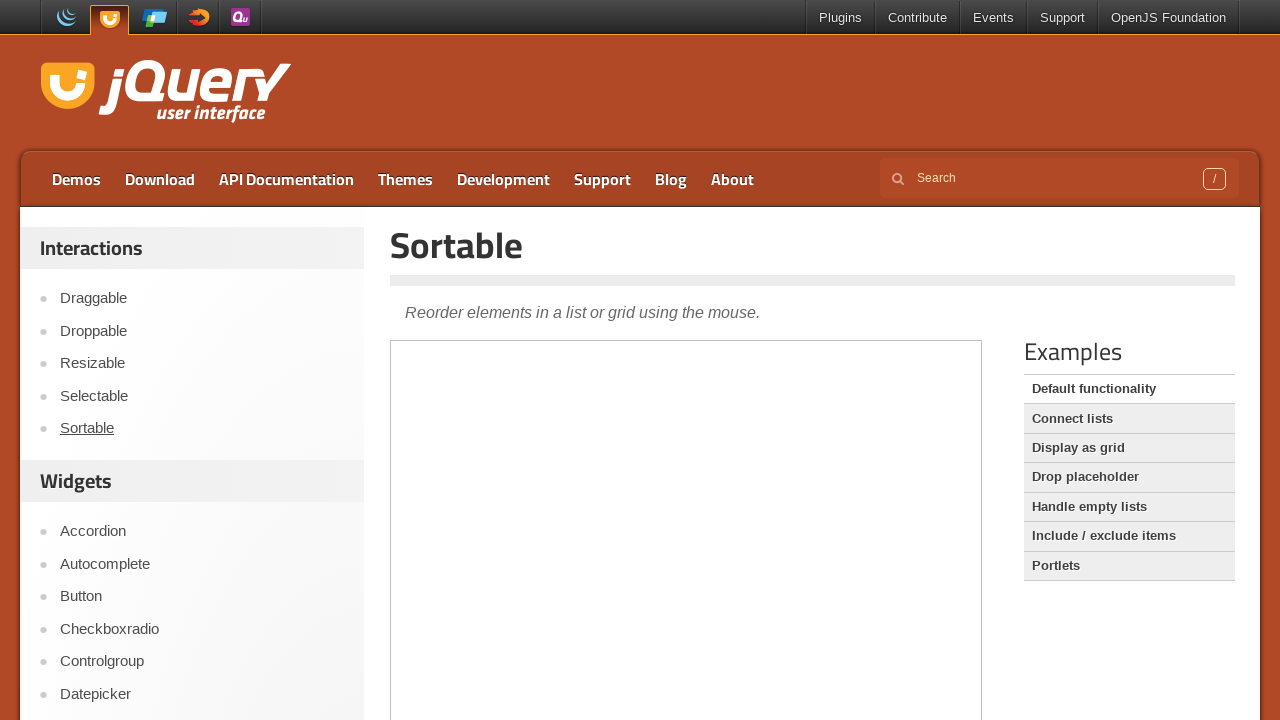

Sortable page loaded and heading is visible
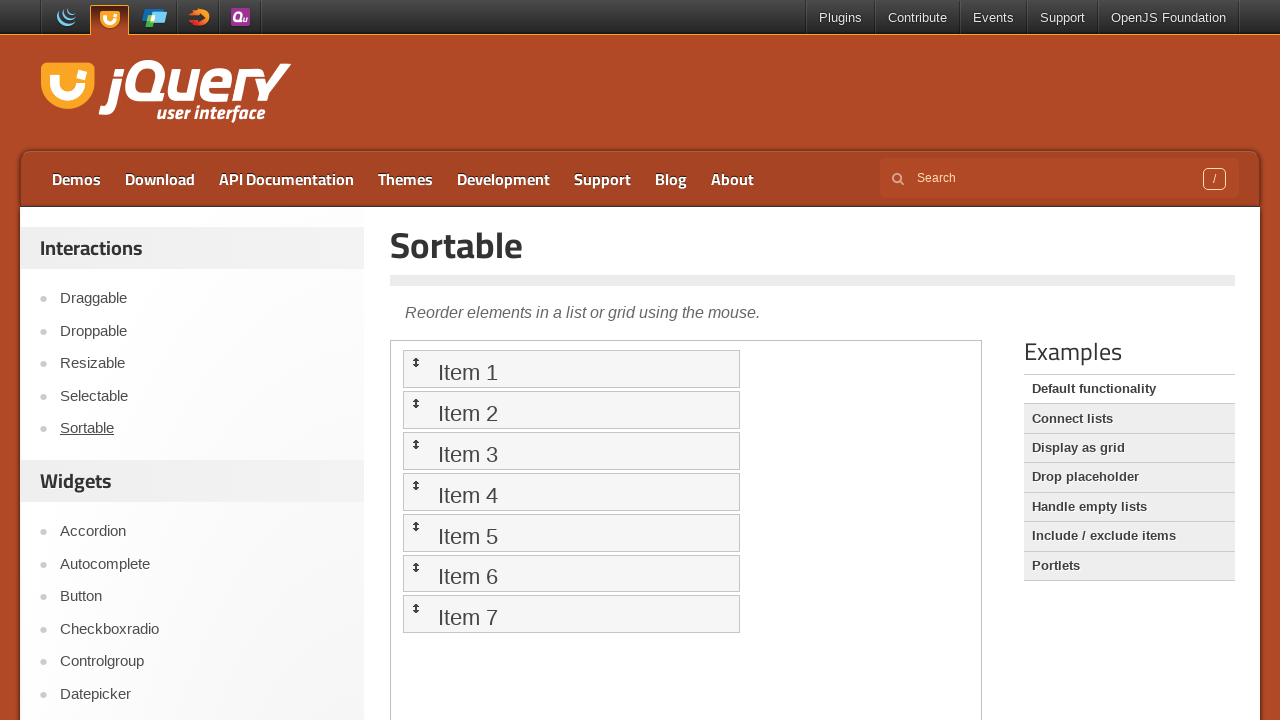

Clicked on Connect lists demo at (1129, 419) on internal:role=link[name="Connect lists"i]
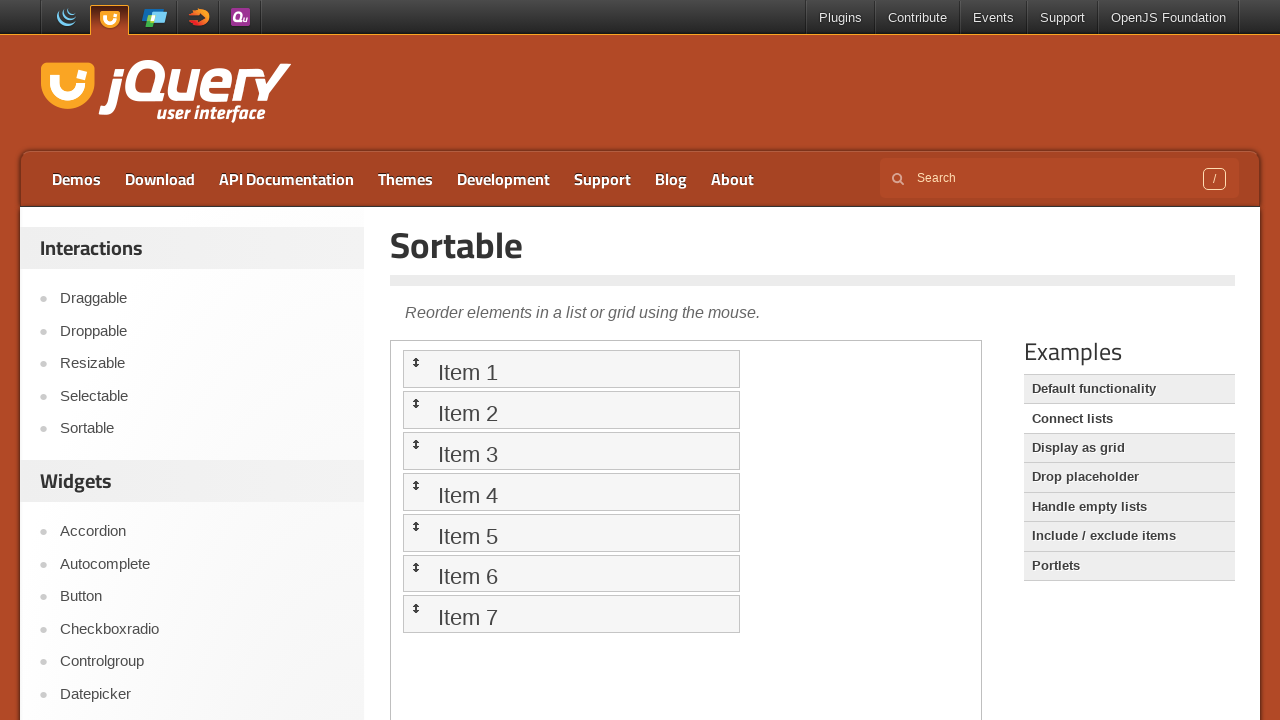

Clicked on Display as grid demo at (1129, 448) on internal:role=link[name="Display as grid"i]
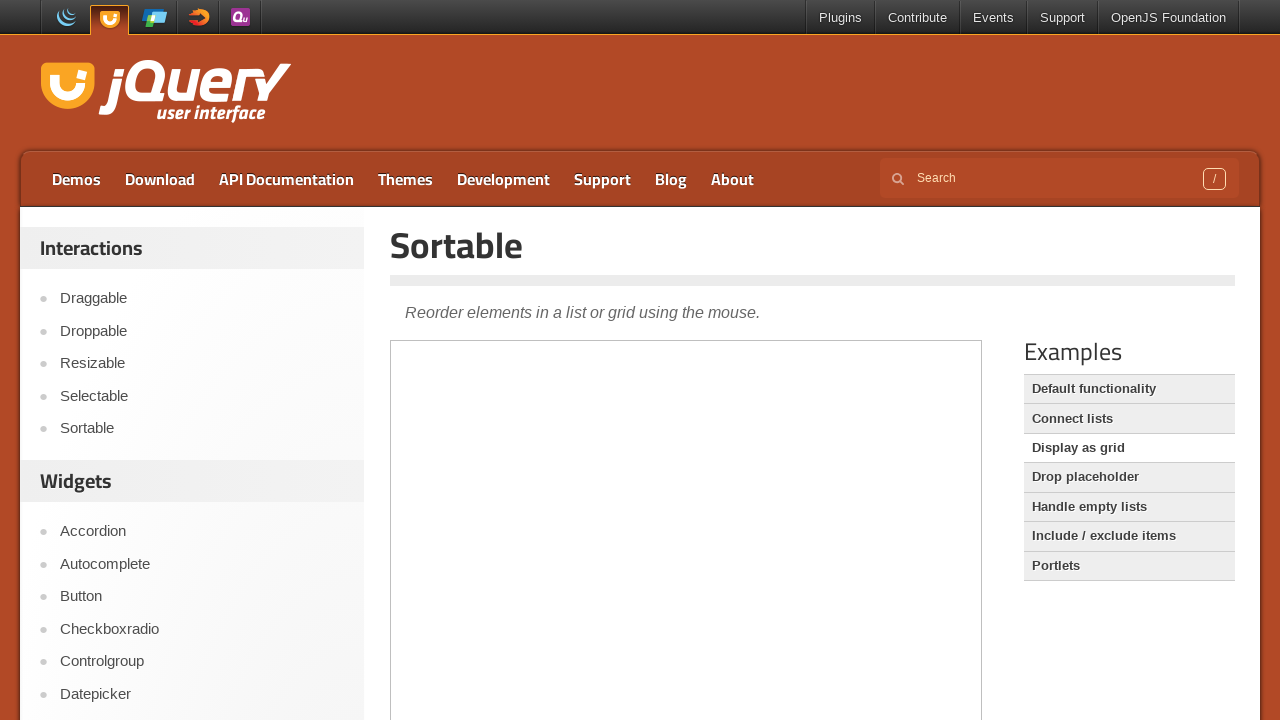

Clicked on Drop placeholder demo at (1129, 477) on internal:role=link[name="Drop placeholder"i]
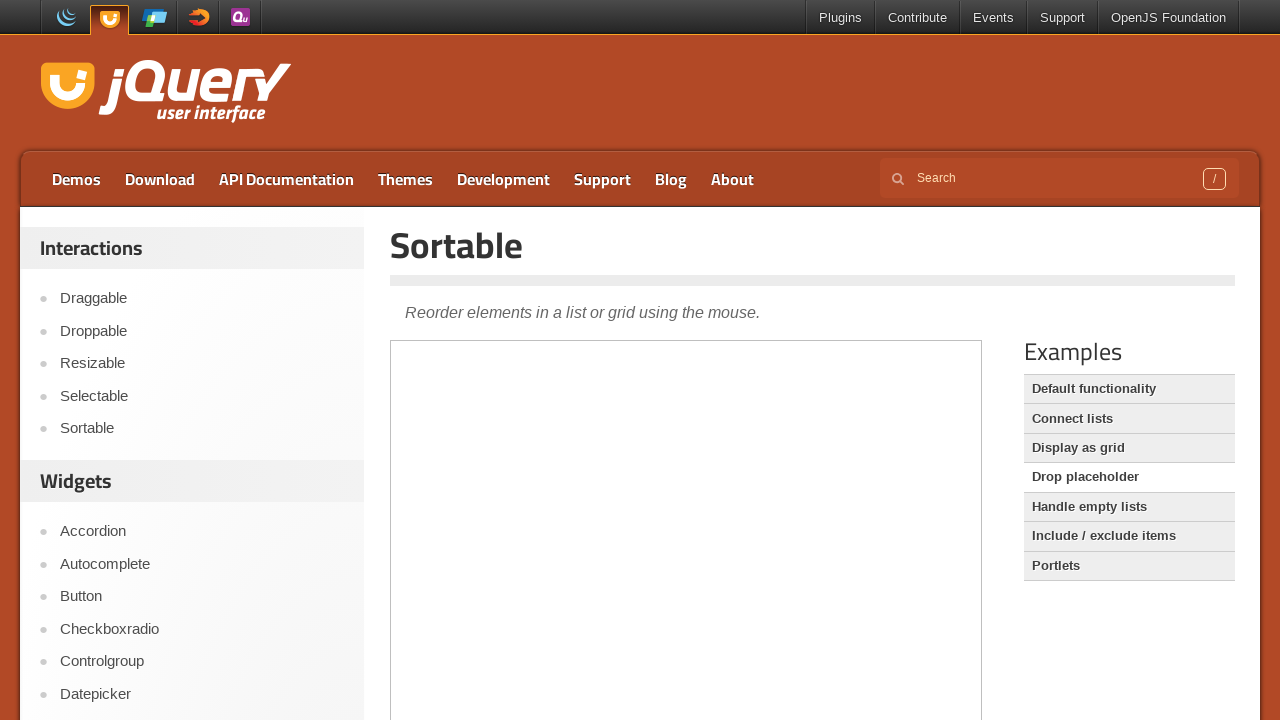

Clicked on Handle empty lists demo at (1129, 507) on internal:role=link[name="Handle empty lists"i]
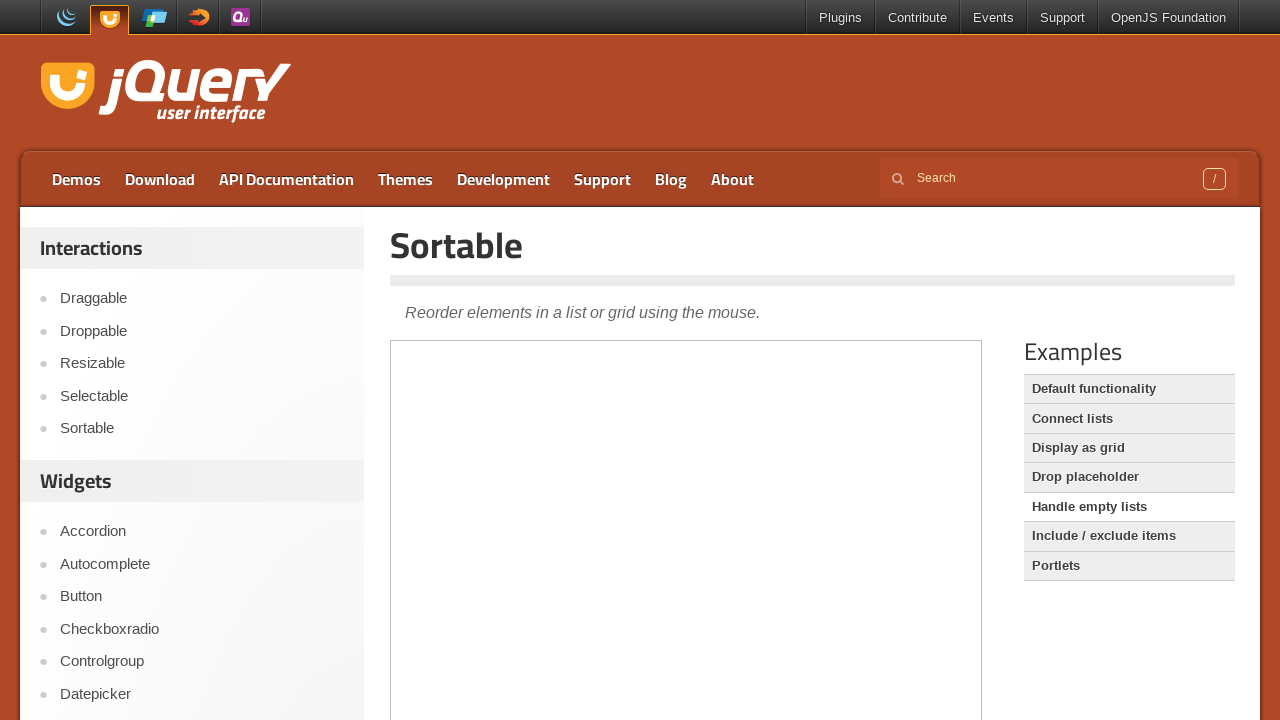

Clicked on Include / exclude items demo at (1129, 536) on internal:role=link[name="Include / exclude items"i]
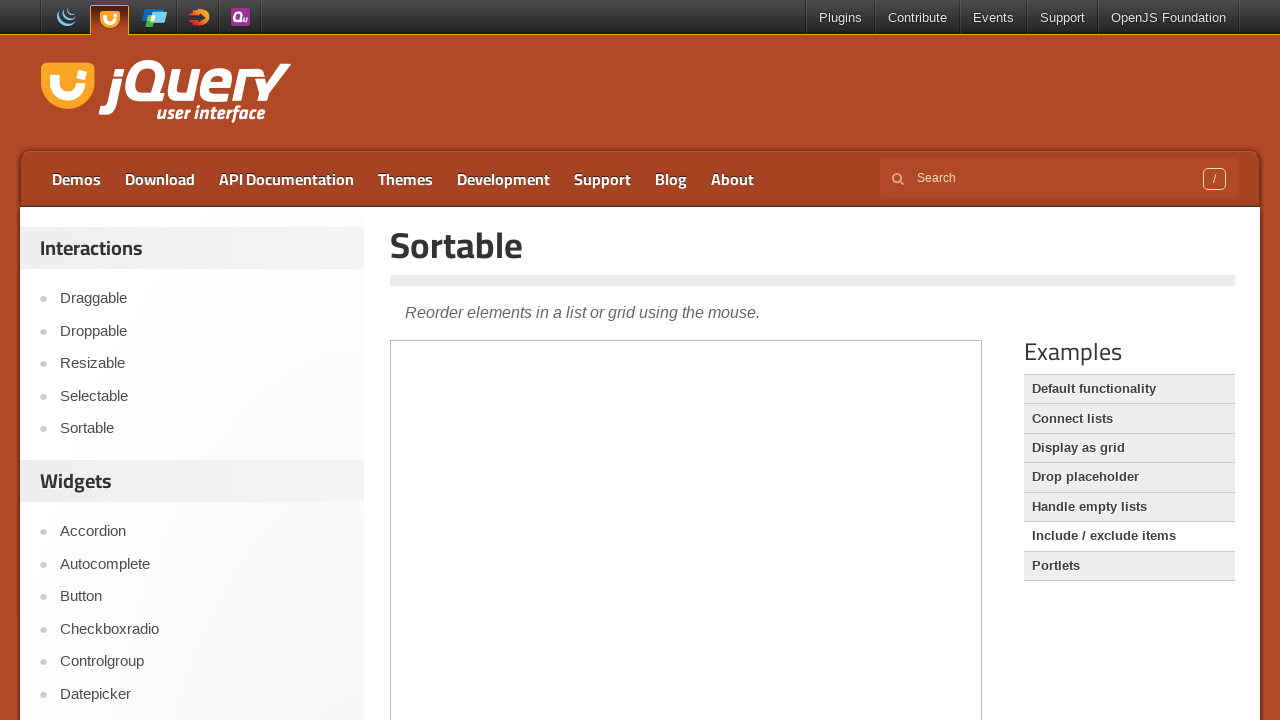

Clicked on Portlets demo at (1129, 566) on internal:role=link[name="Portlets"i]
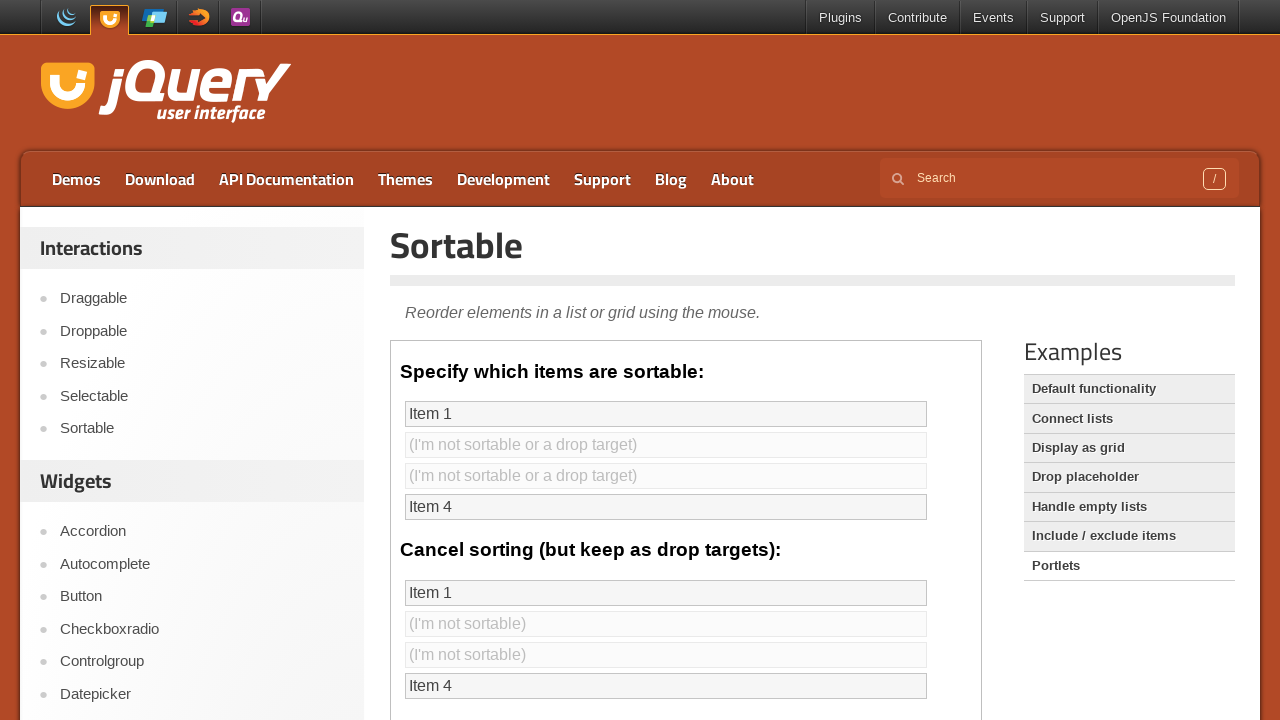

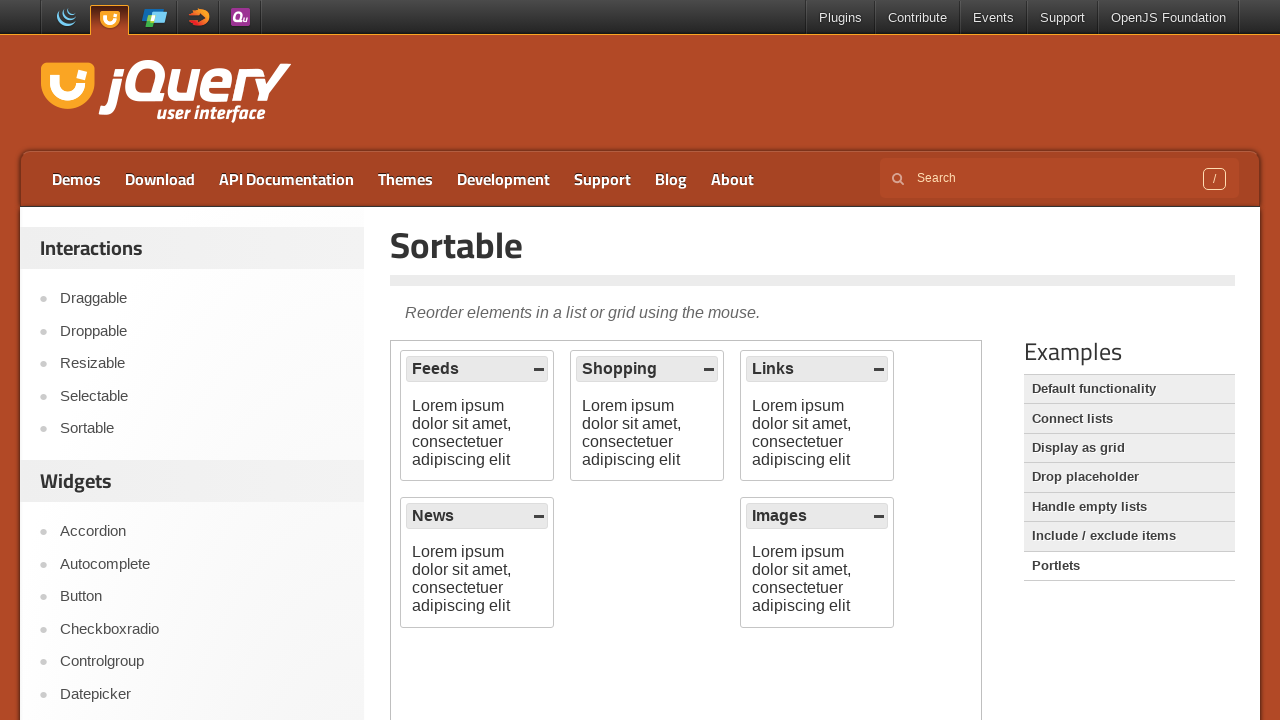